Tests the search bar functionality on the automation bookstore website by entering a search term, verifying the clear icon appears, and clicking it to clear the search text.

Starting URL: https://automationbookstore.dev/

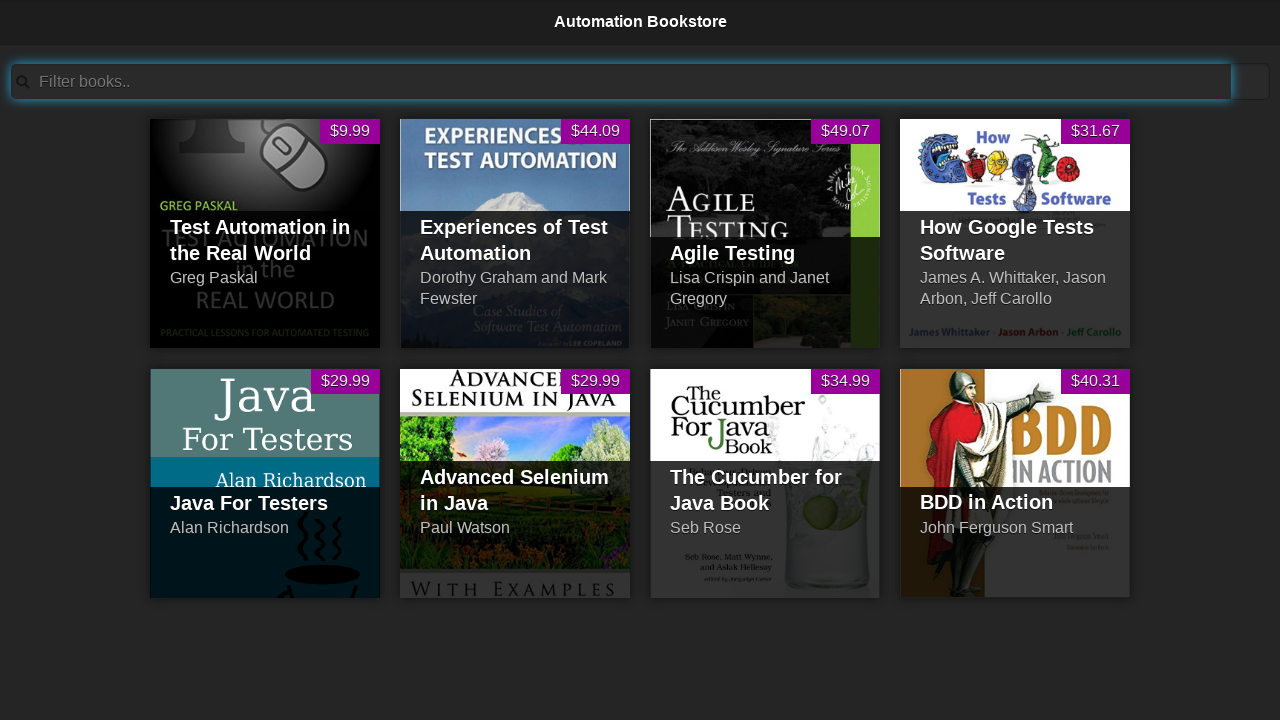

Entered 'Test' in the search bar on #searchBar
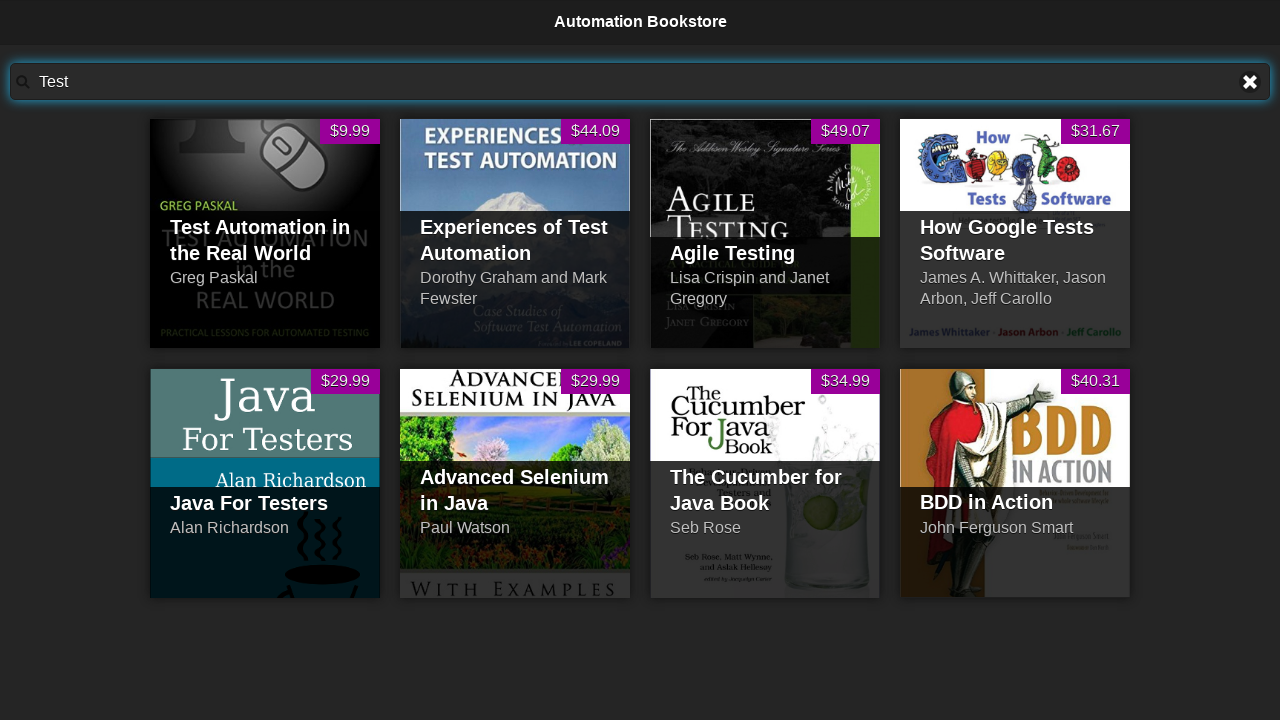

Clear icon appeared after entering search term
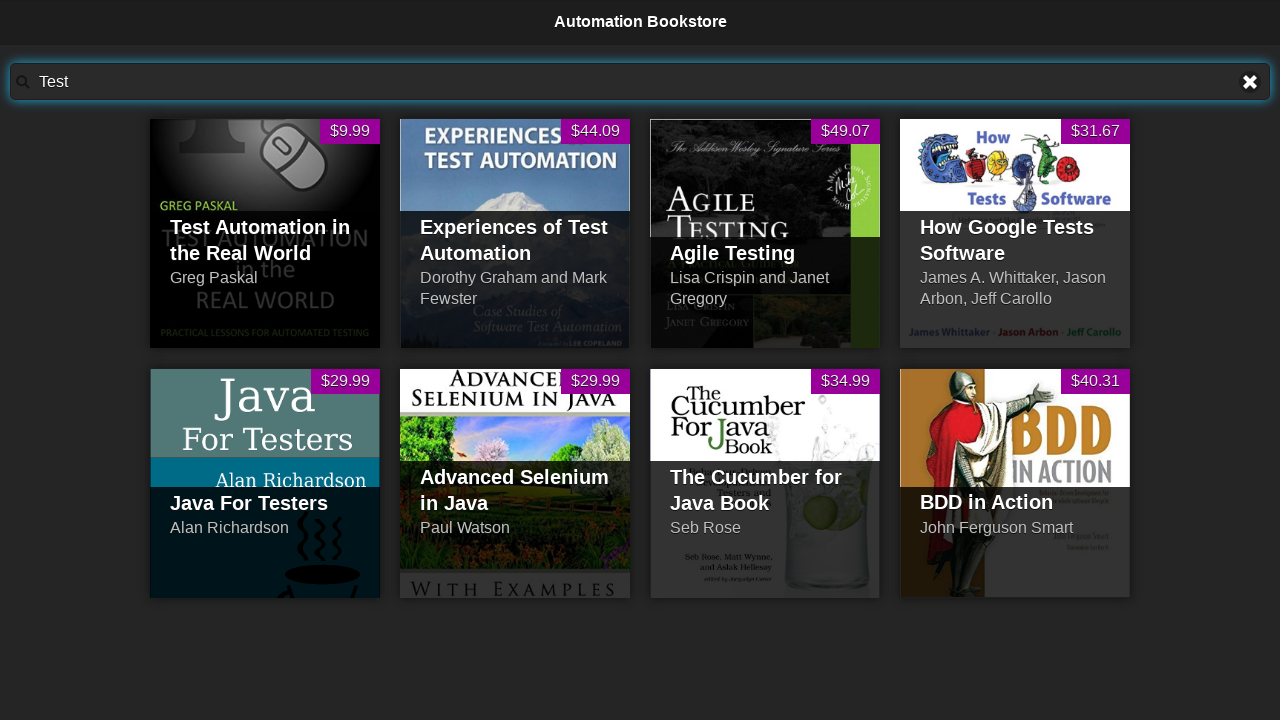

Located the clear icon element
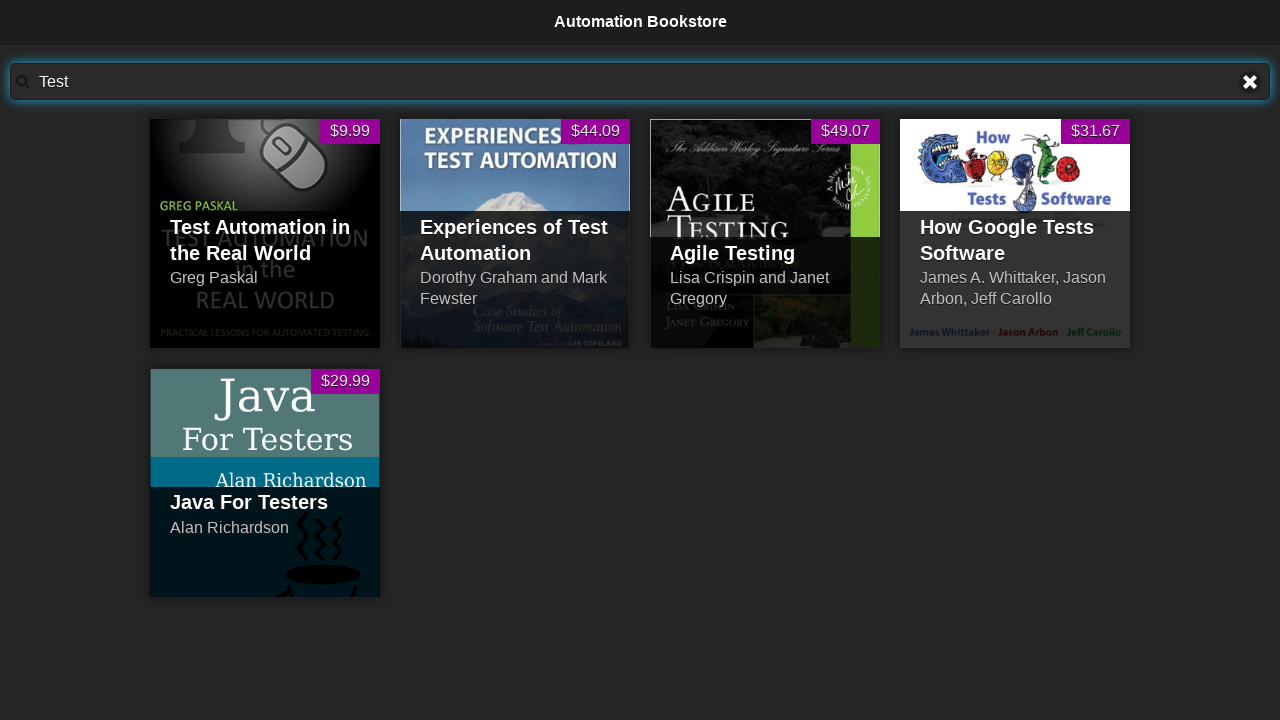

Clicked the clear icon to clear search text at (1250, 82) on a[title='Clear text']
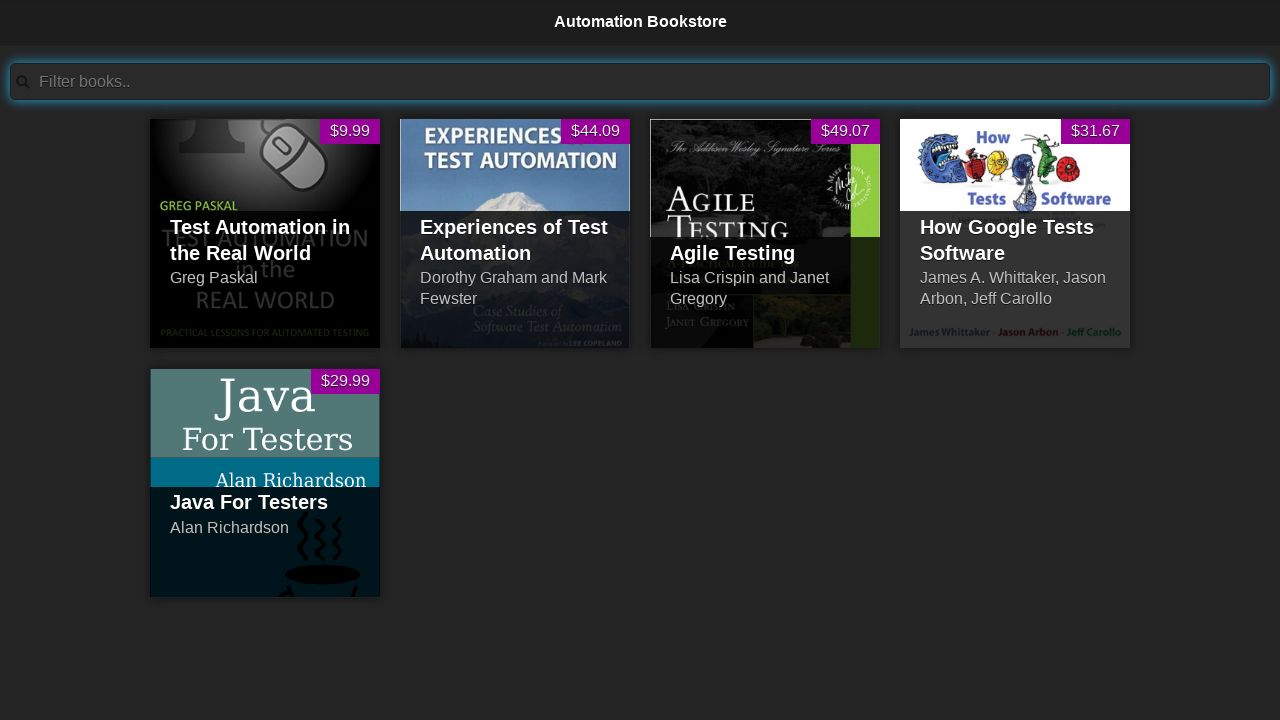

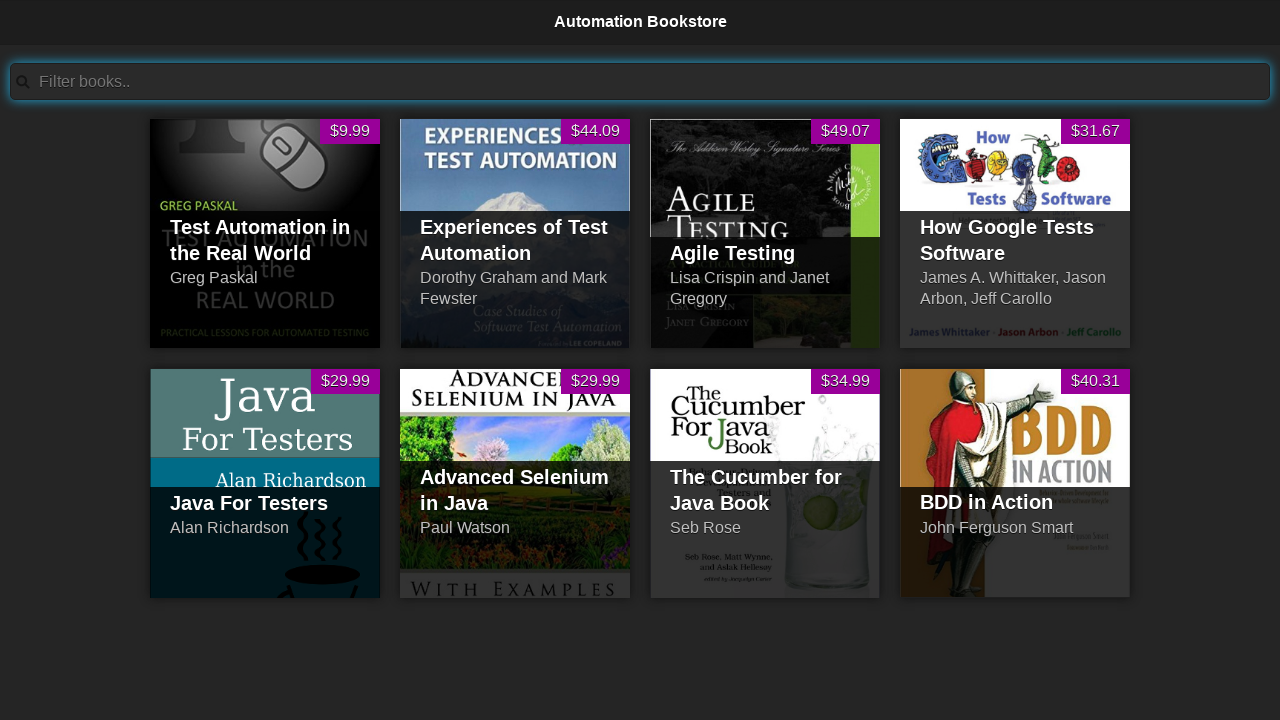